Tests clicking only the green (success) button on the challenging DOM page and reads the blue and green button texts

Starting URL: http://the-internet.herokuapp.com/challenging_dom

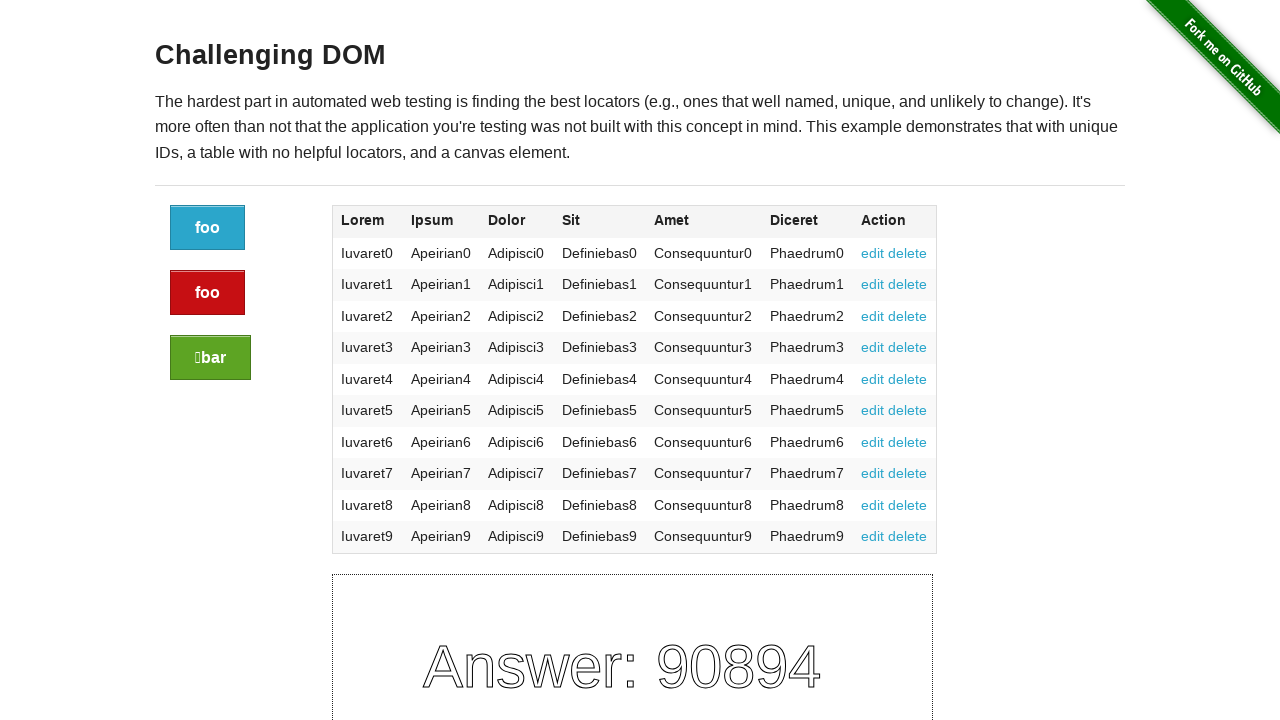

Clicked the green (success) button at (210, 358) on .button.success
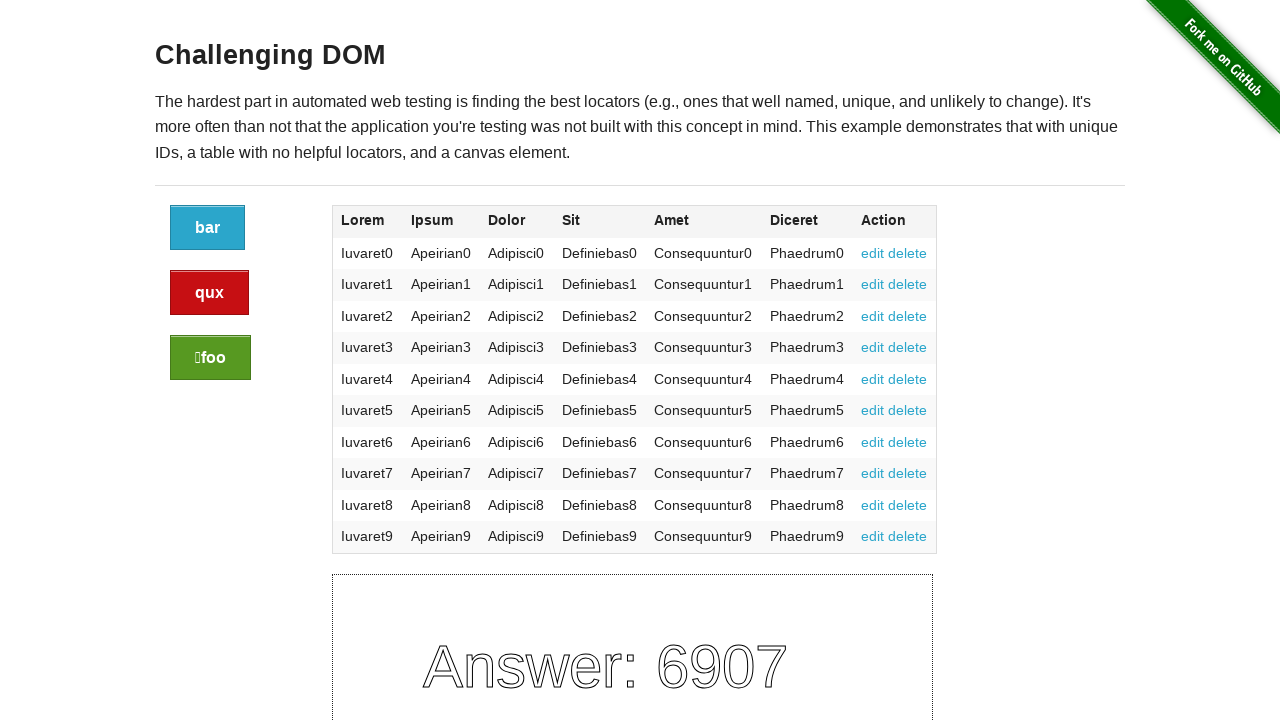

Verified button element is present
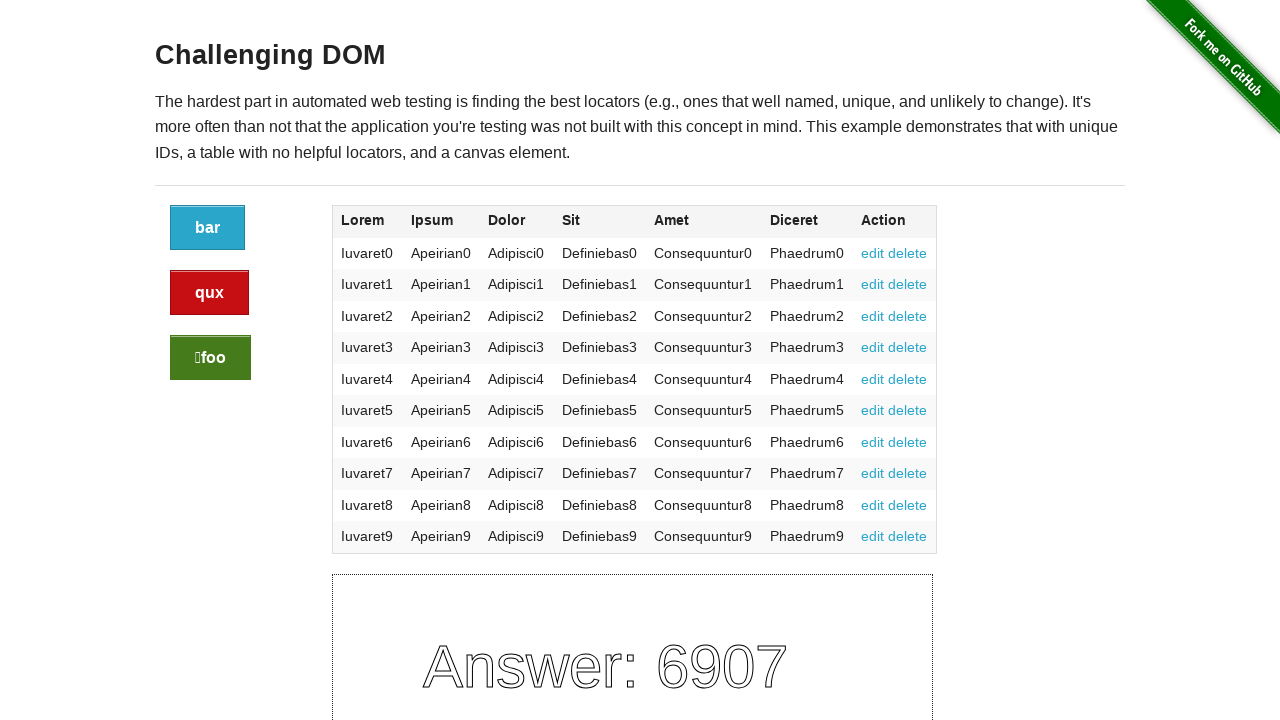

Verified green (success) button is present
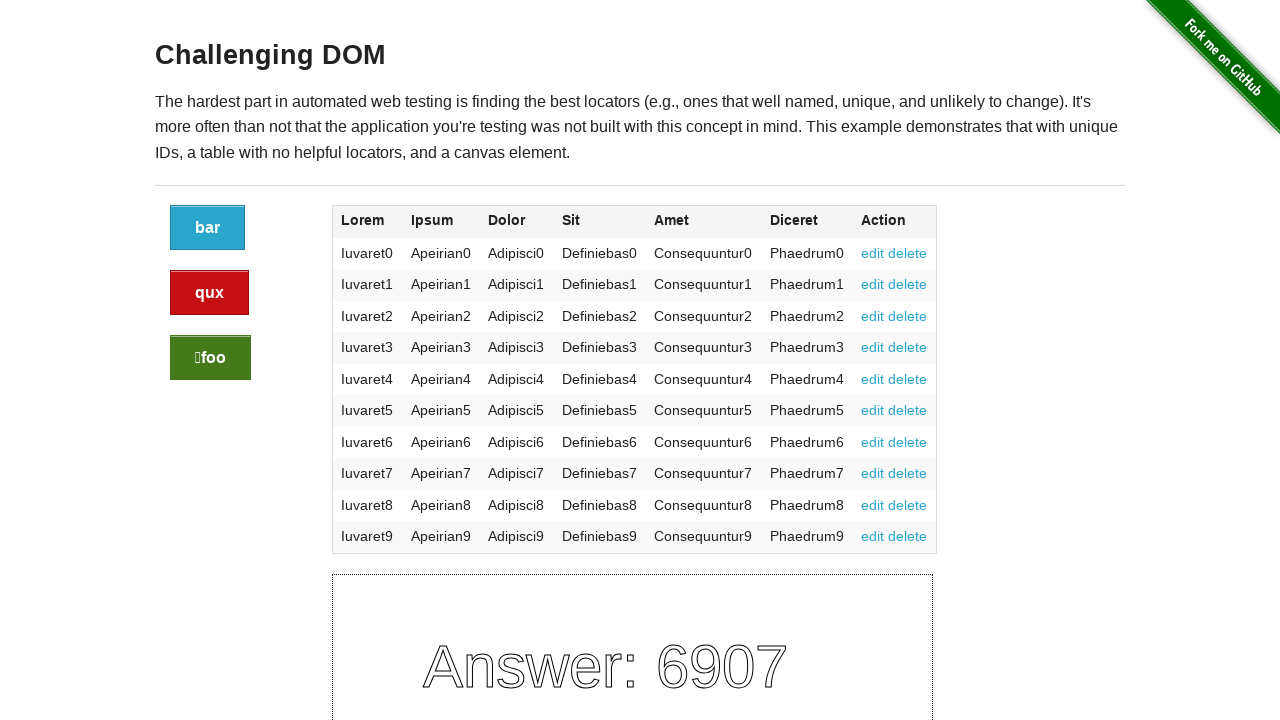

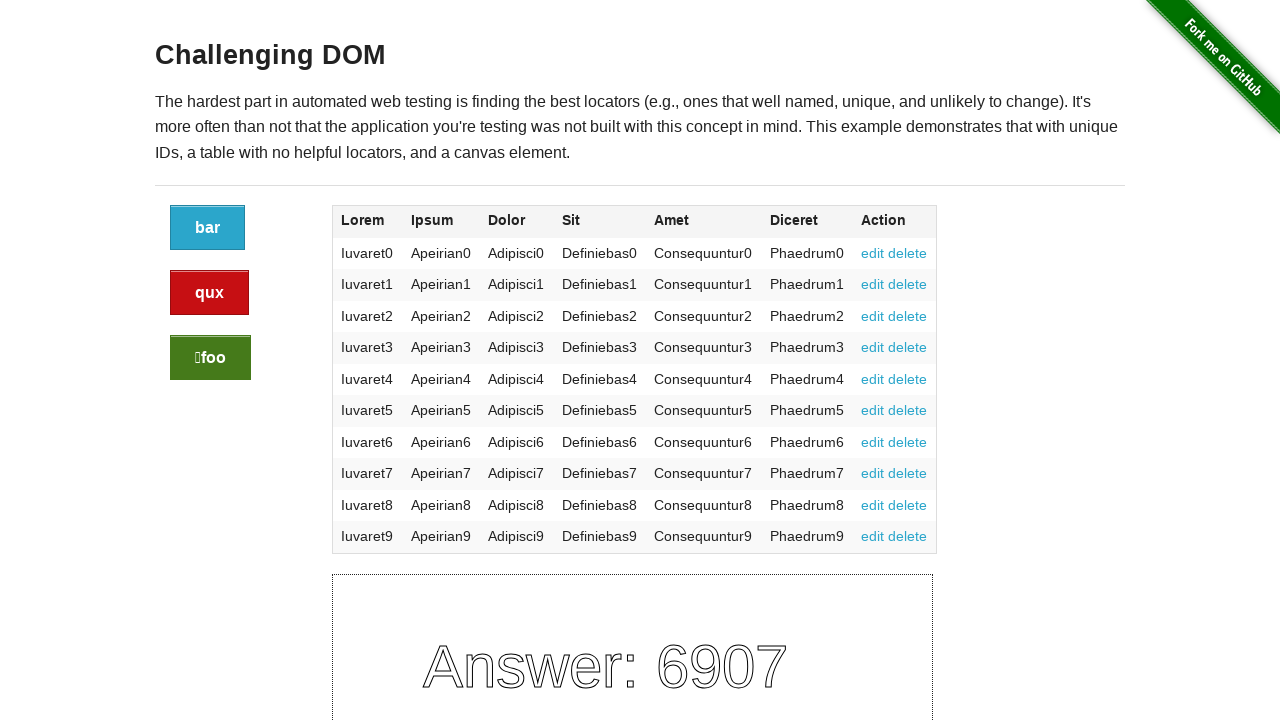